Tests editable React Semantic UI dropdown by typing and selecting country options (Andorra, Belgium)

Starting URL: https://react.semantic-ui.com/maximize/dropdown-example-search-selection/

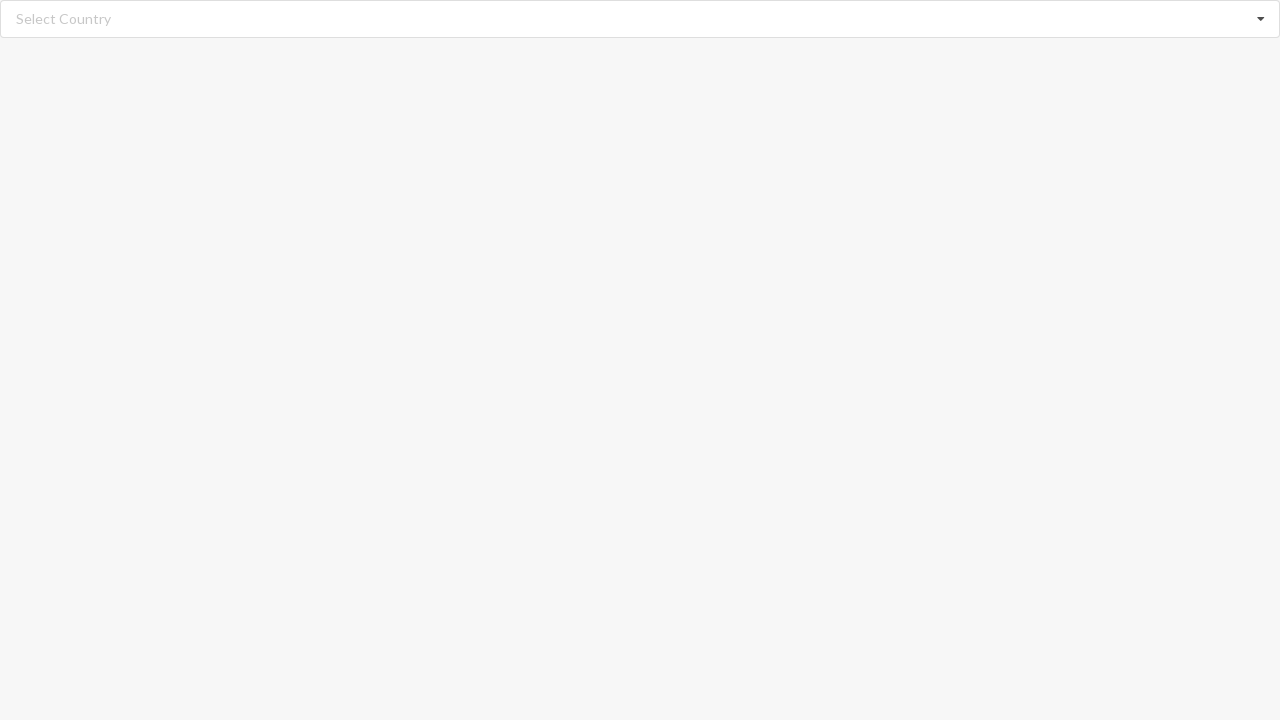

Clicked on search input field at (641, 19) on input.search
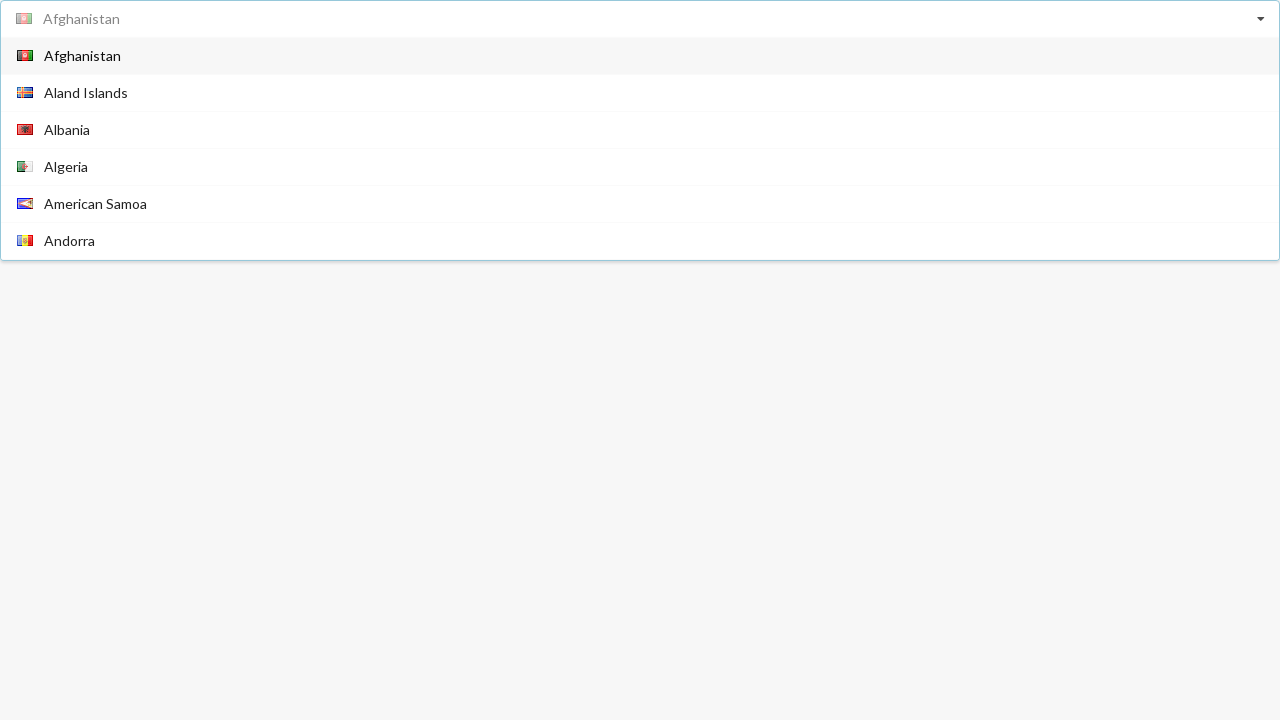

Cleared search input field on input.search
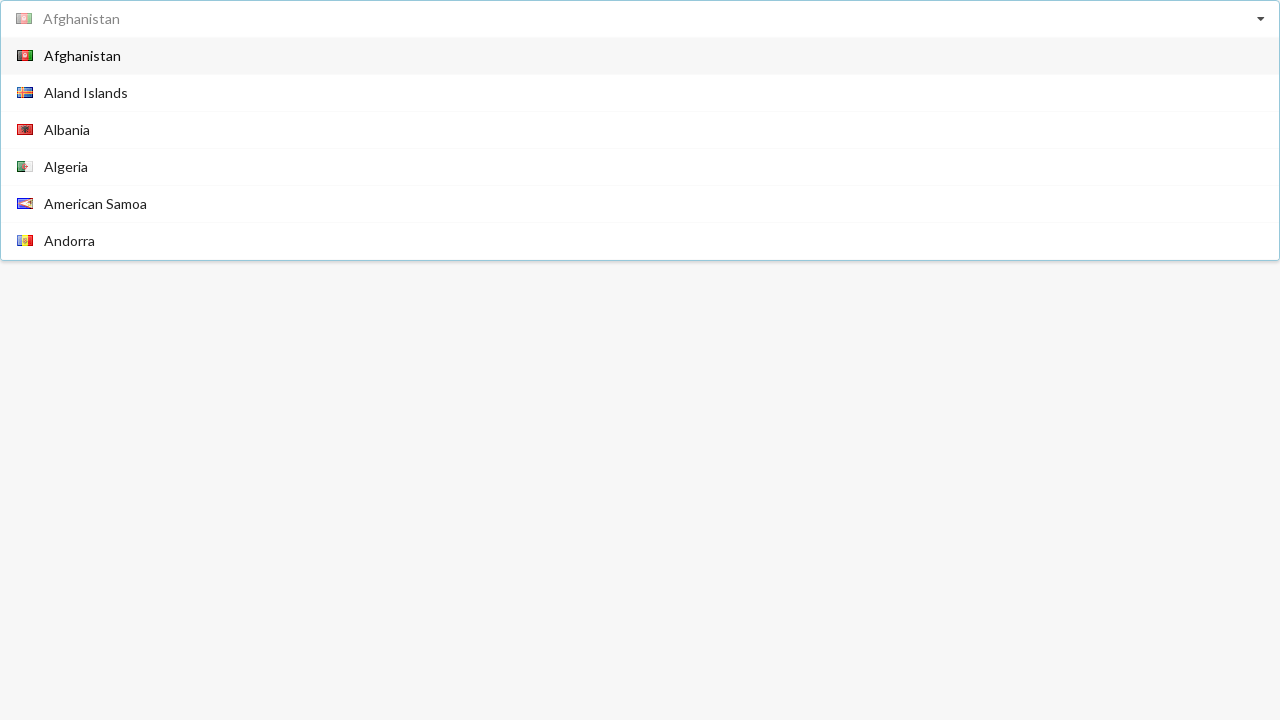

Typed 'Andorra' into search field on input.search
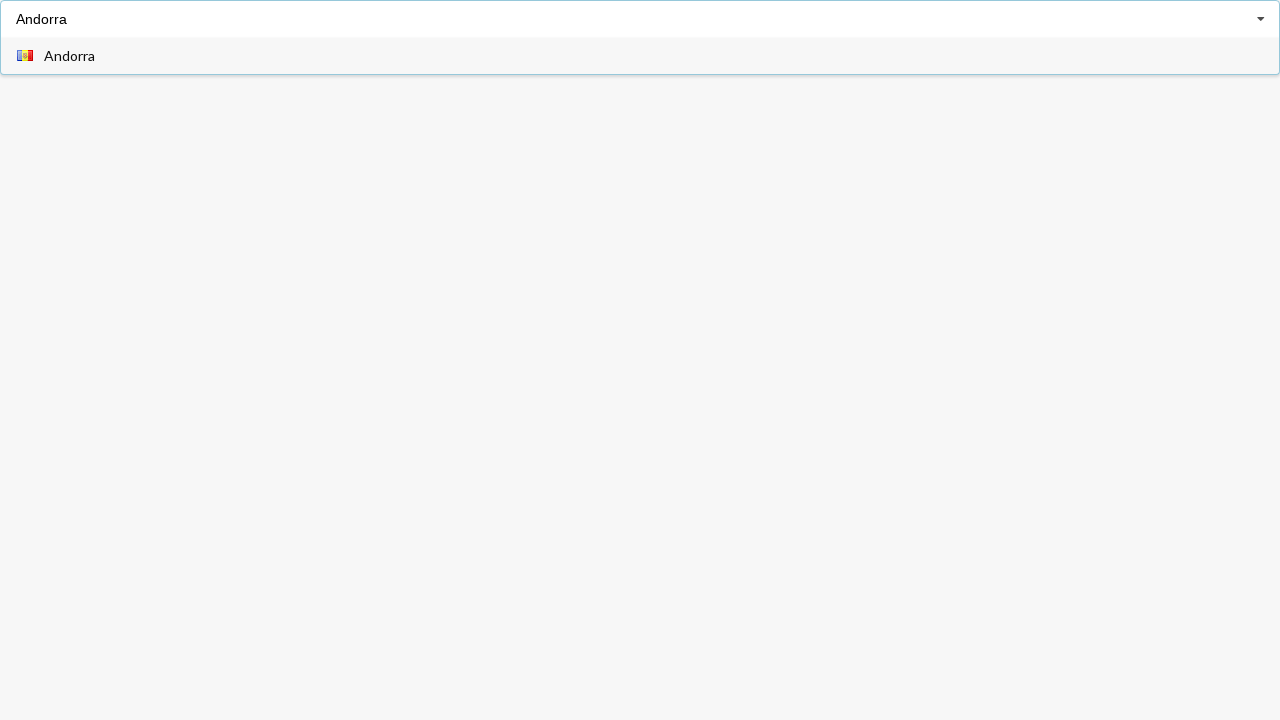

Dropdown menu appeared with selectable items
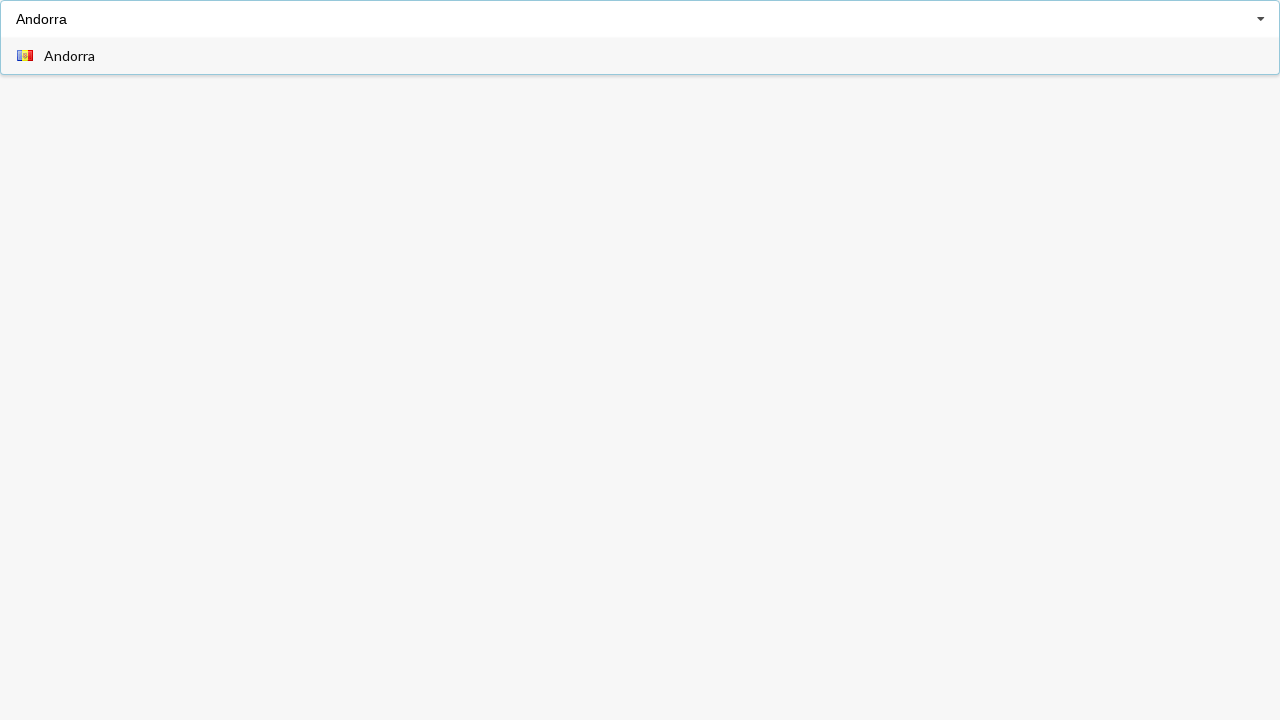

Selected 'Andorra' from dropdown menu
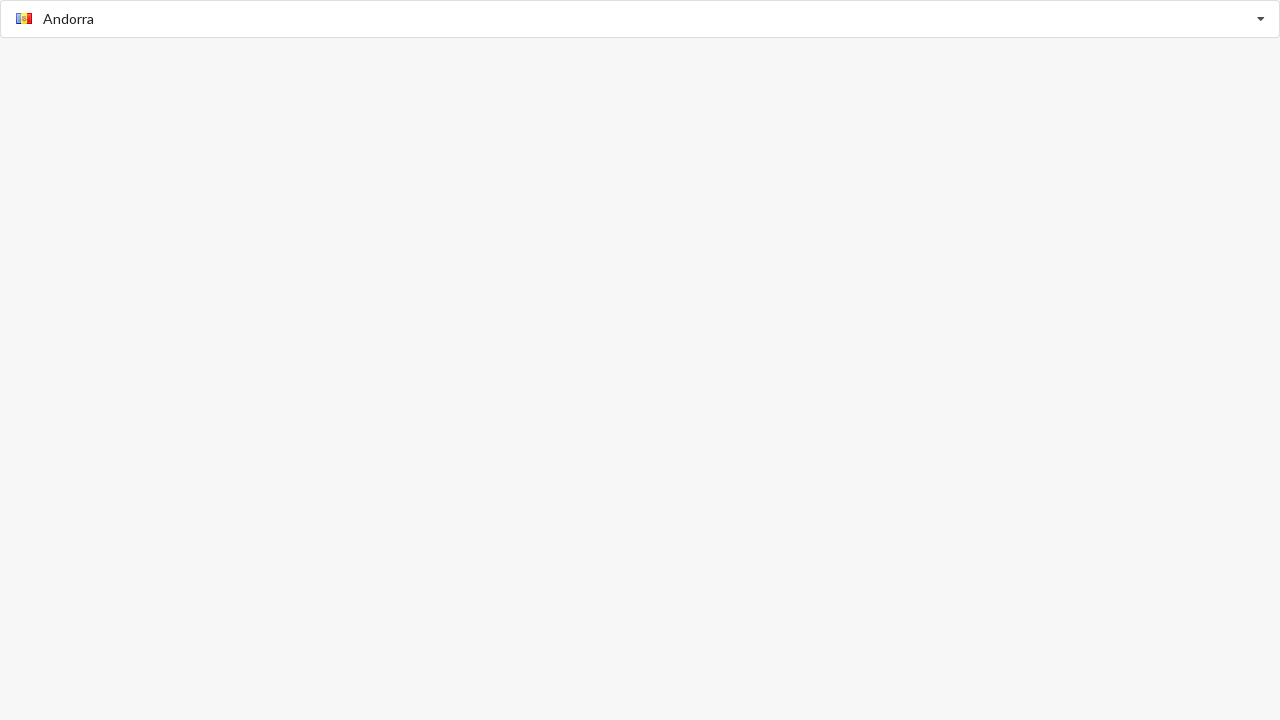

Verified 'Andorra' is selected in the dropdown
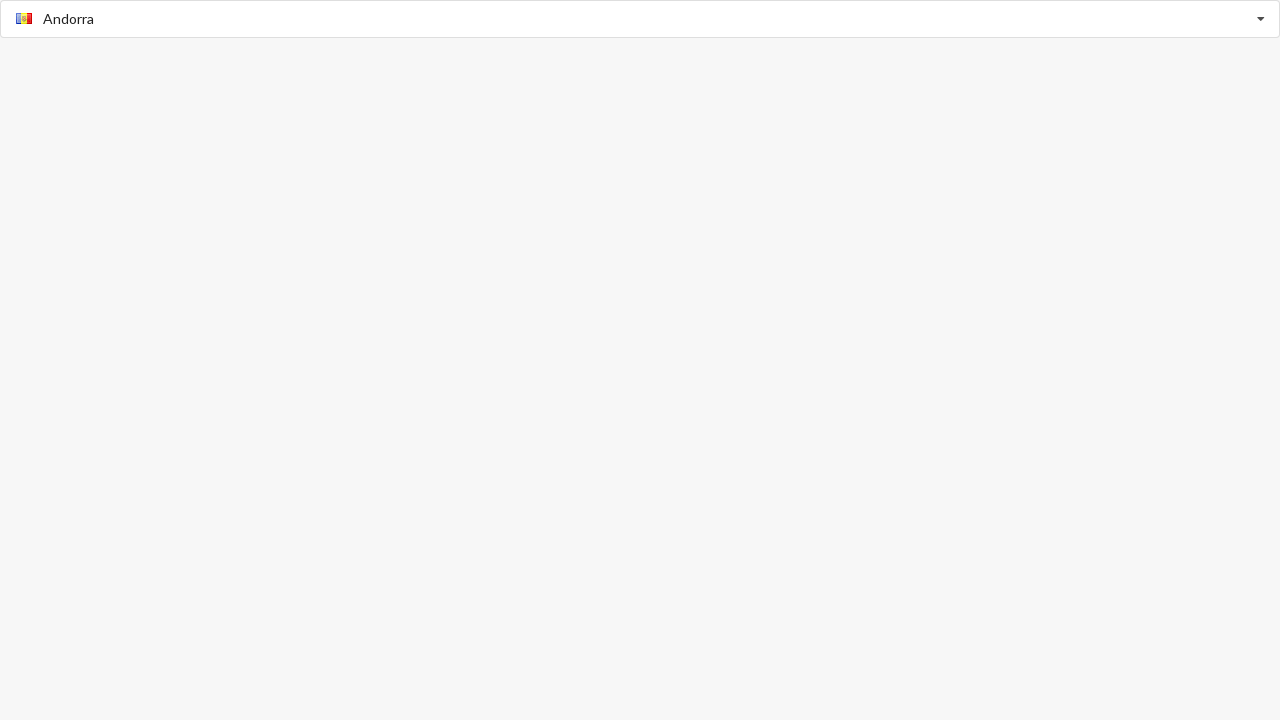

Reloaded the page to reset dropdown state
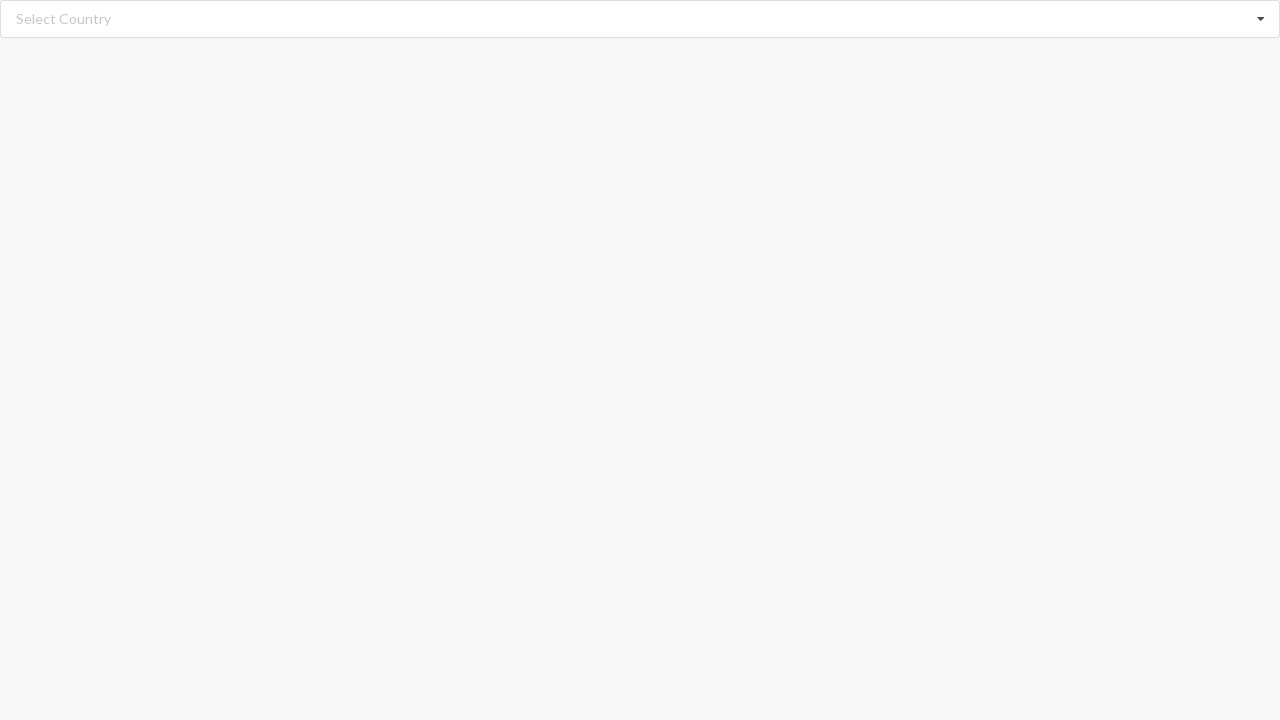

Clicked on search input field after reload at (641, 19) on input.search
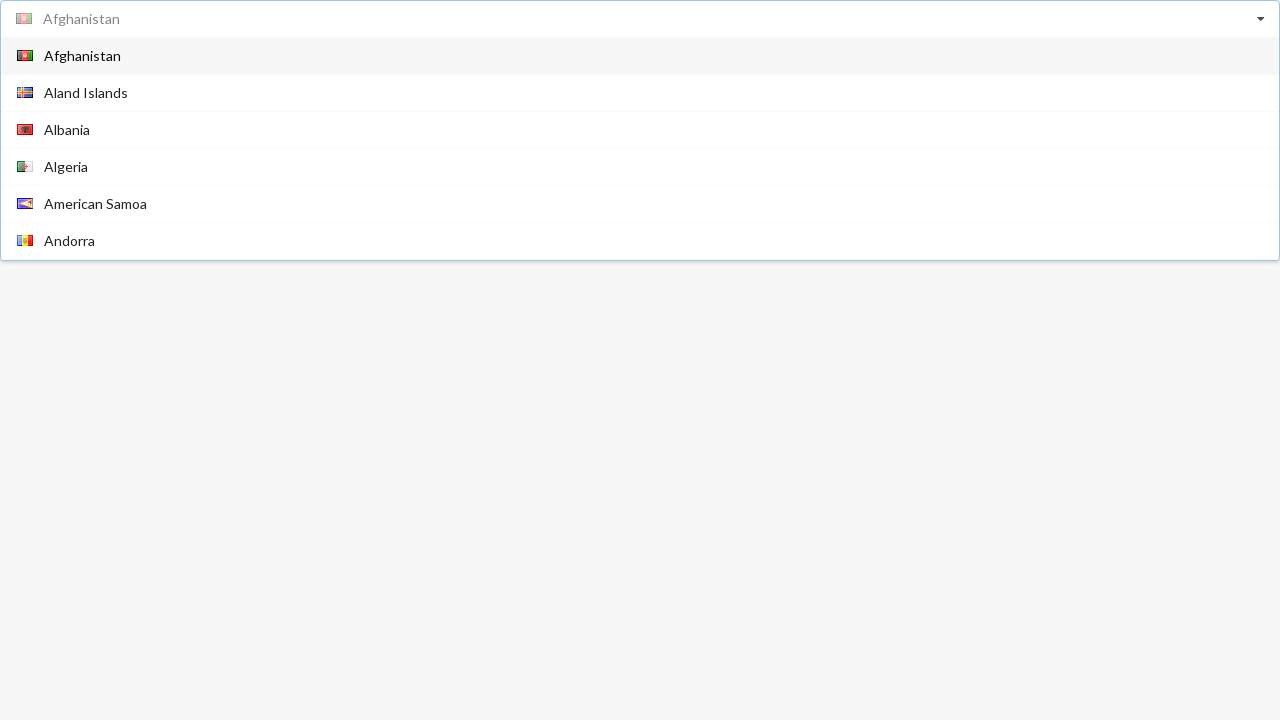

Cleared search input field on input.search
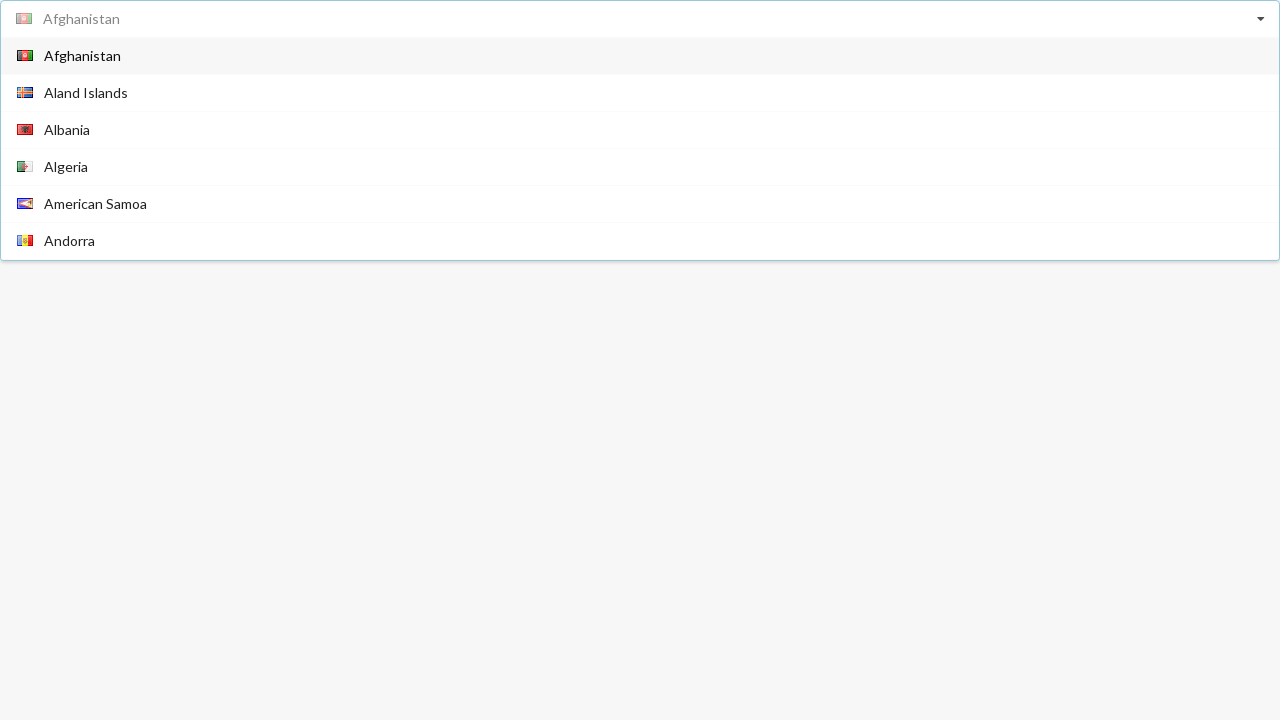

Typed 'Belgium' into search field on input.search
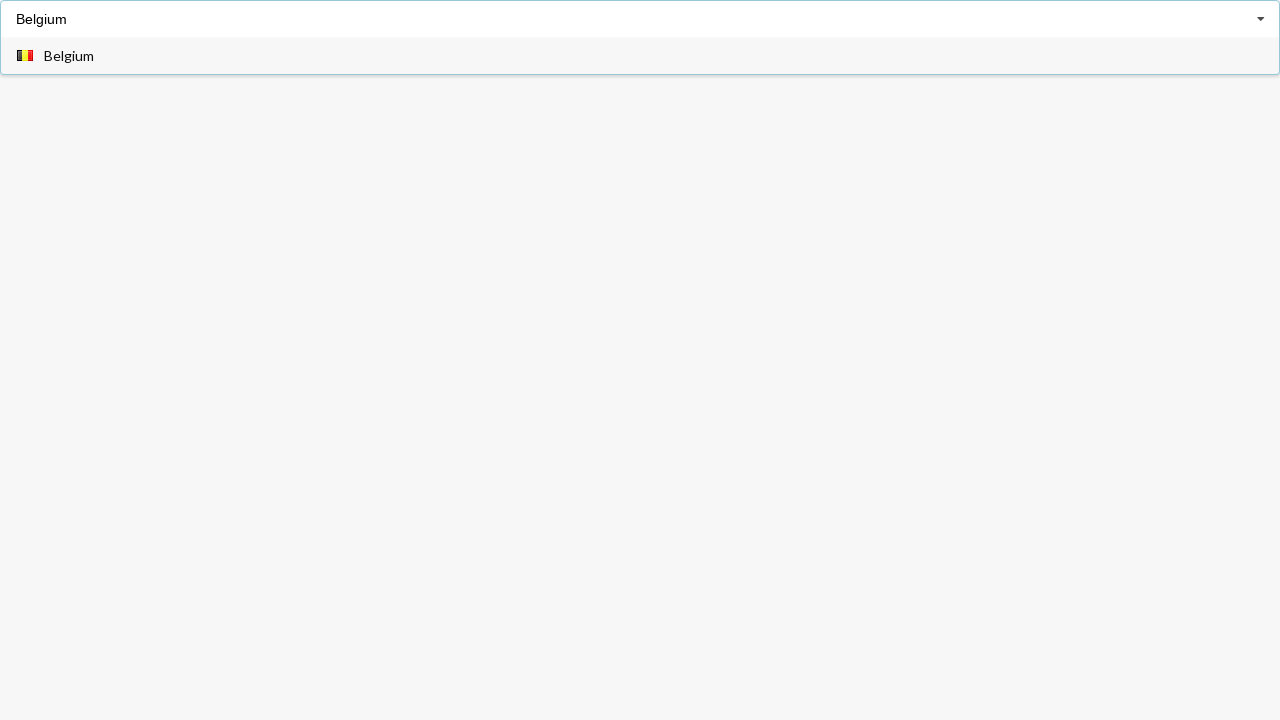

Dropdown menu appeared with selectable items
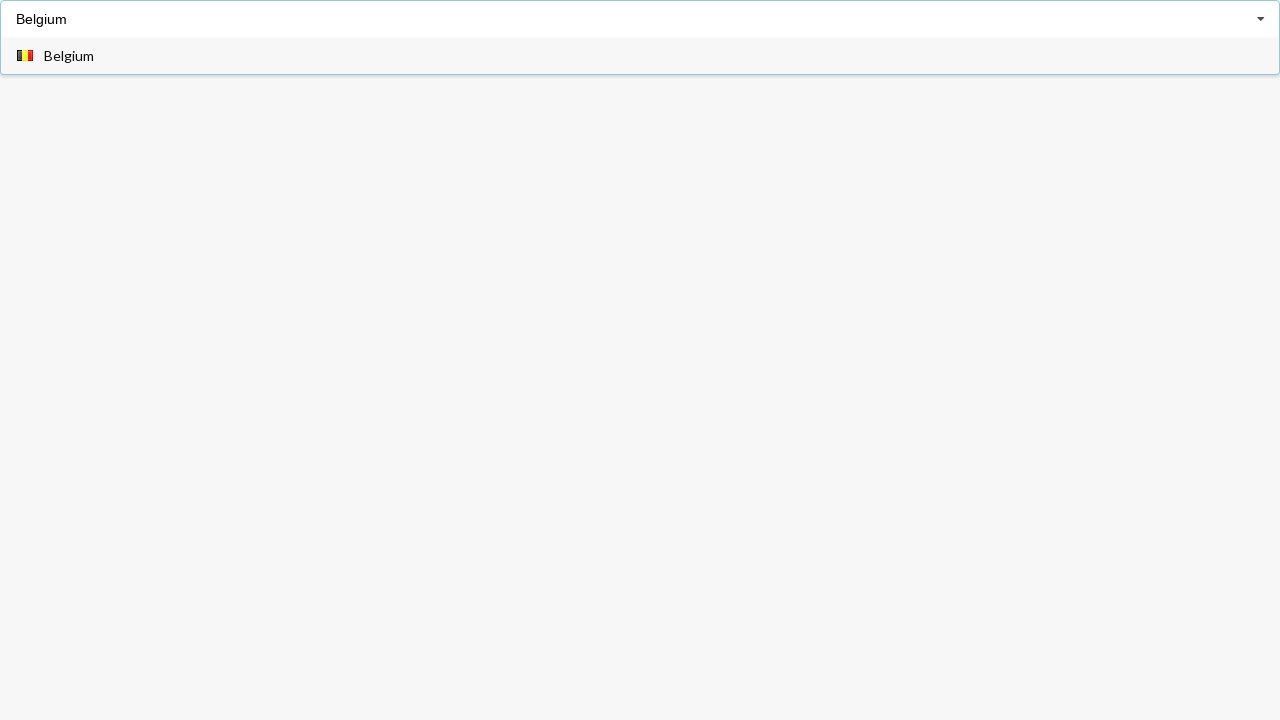

Selected 'Belgium' from dropdown menu
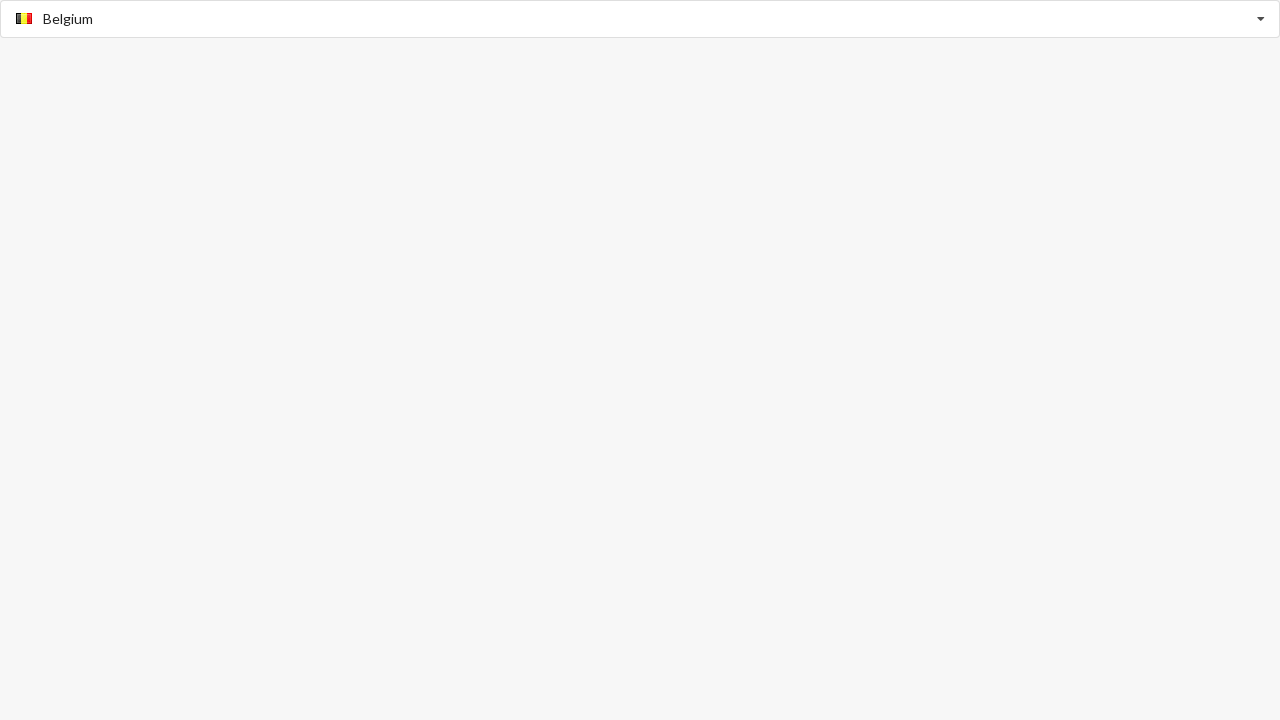

Verified 'Belgium' is selected in the dropdown
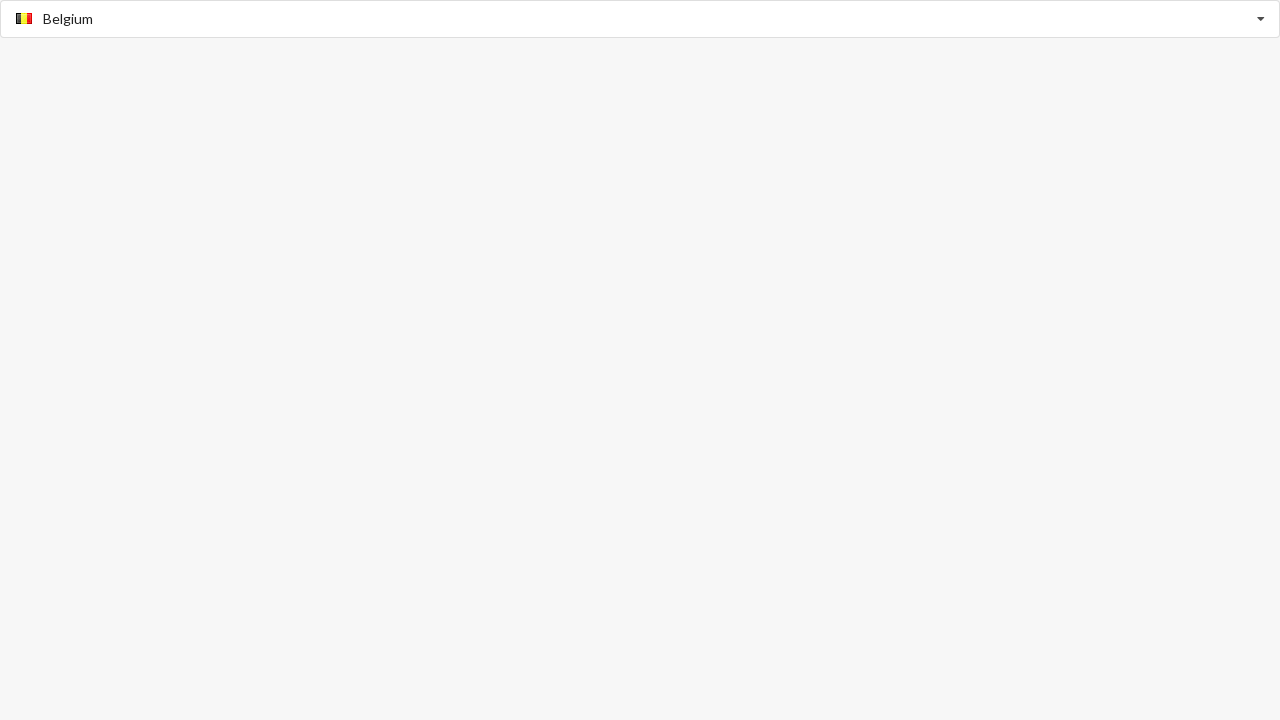

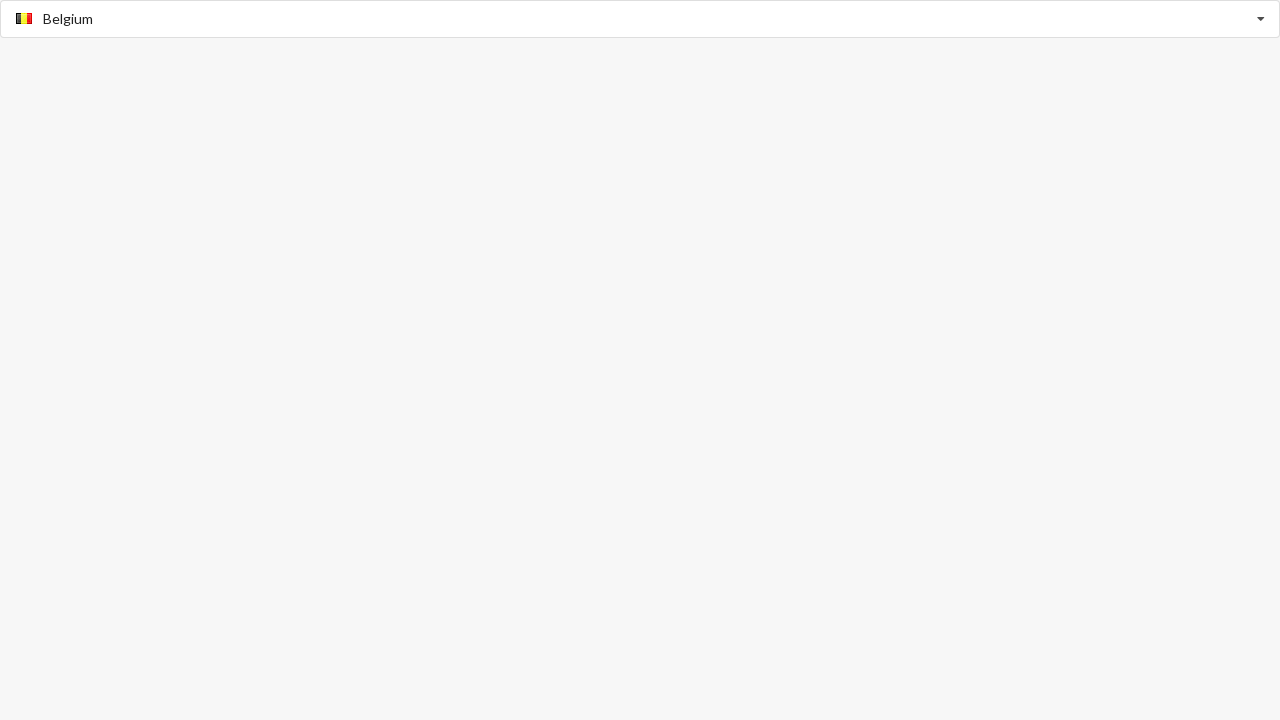